Tests window handling using a reusable method approach by opening a new window and switching to it by title

Starting URL: https://the-internet.herokuapp.com/windows

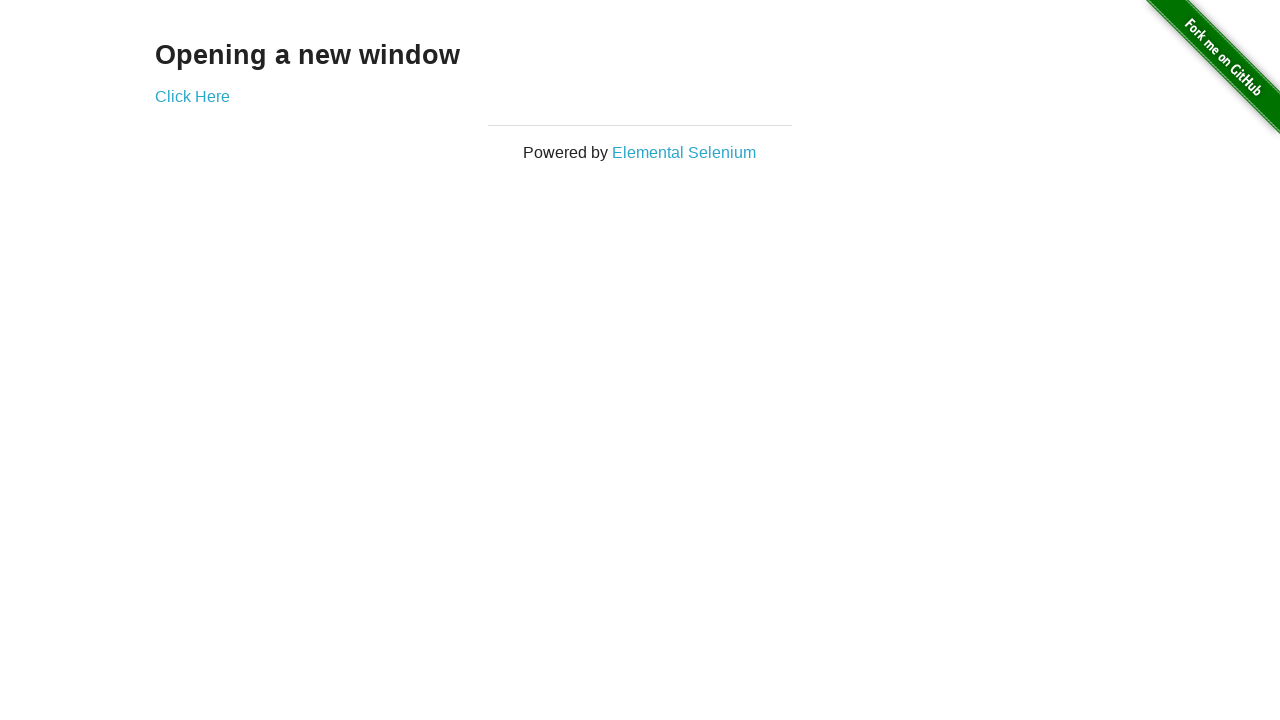

Clicked 'Click Here' link to open new window at (192, 96) on text='Click Here'
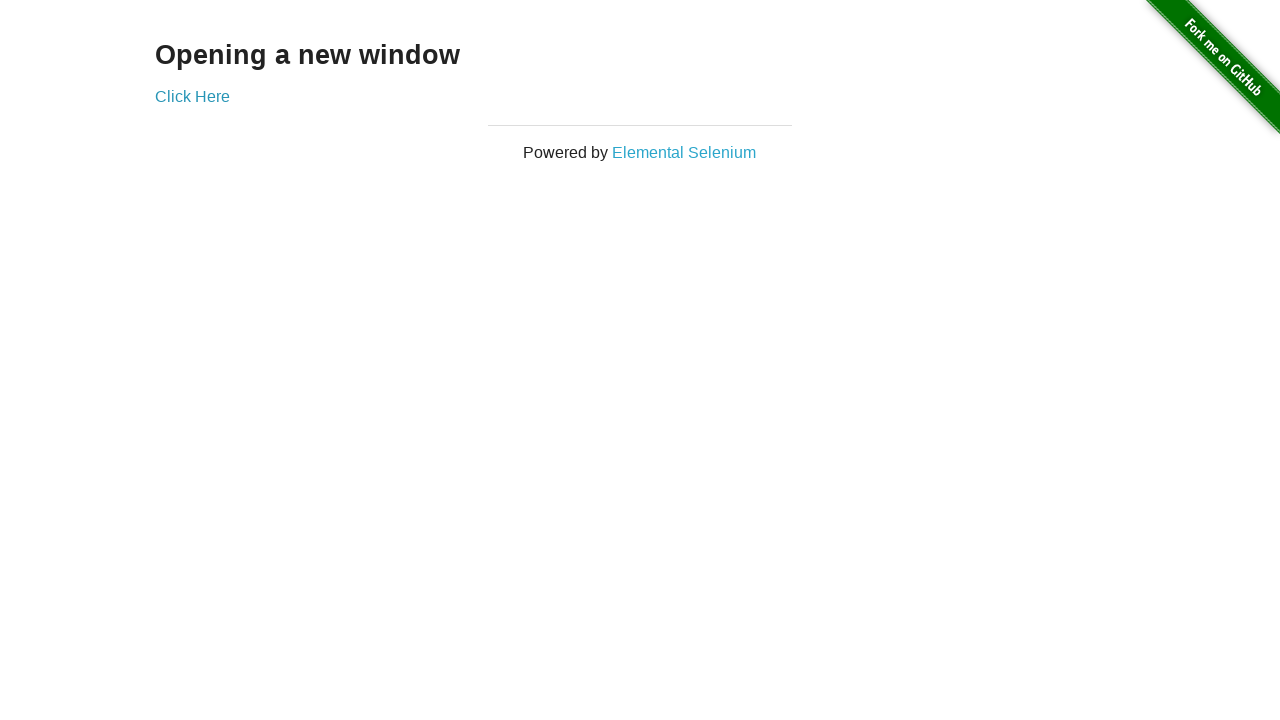

New window popup captured and stored
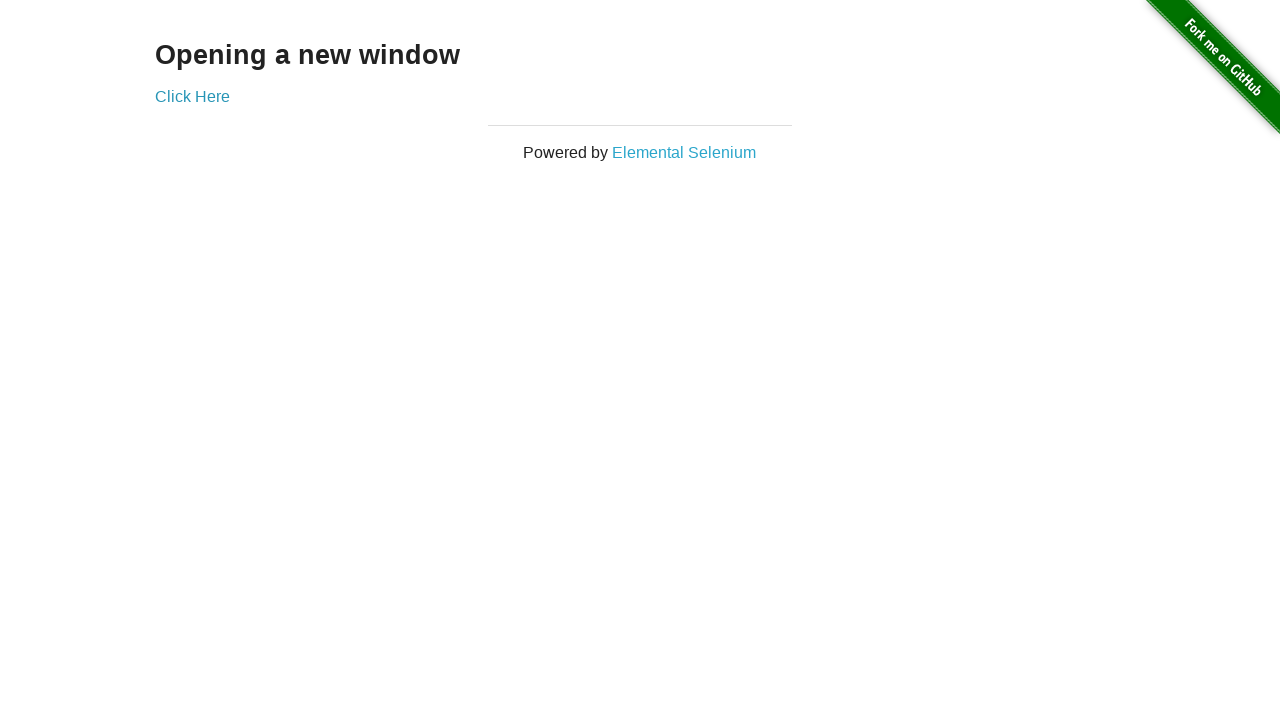

Verified new window title is 'New Window'
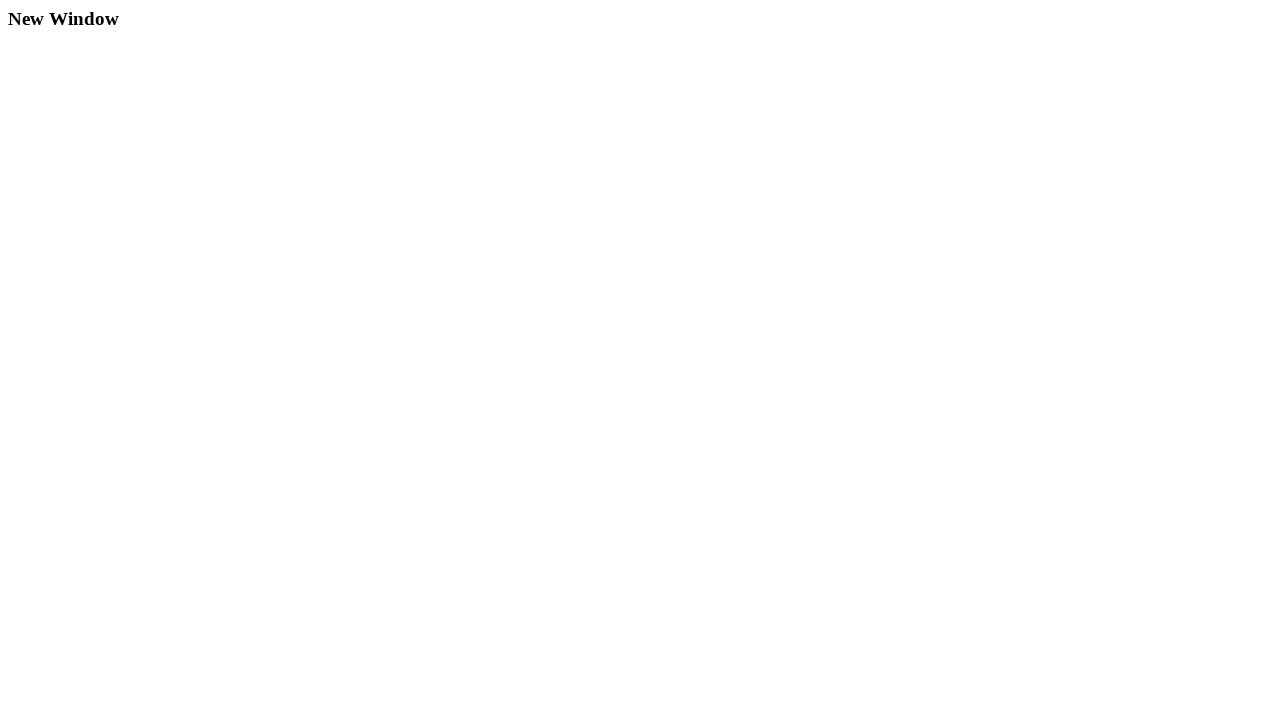

Closed the new window
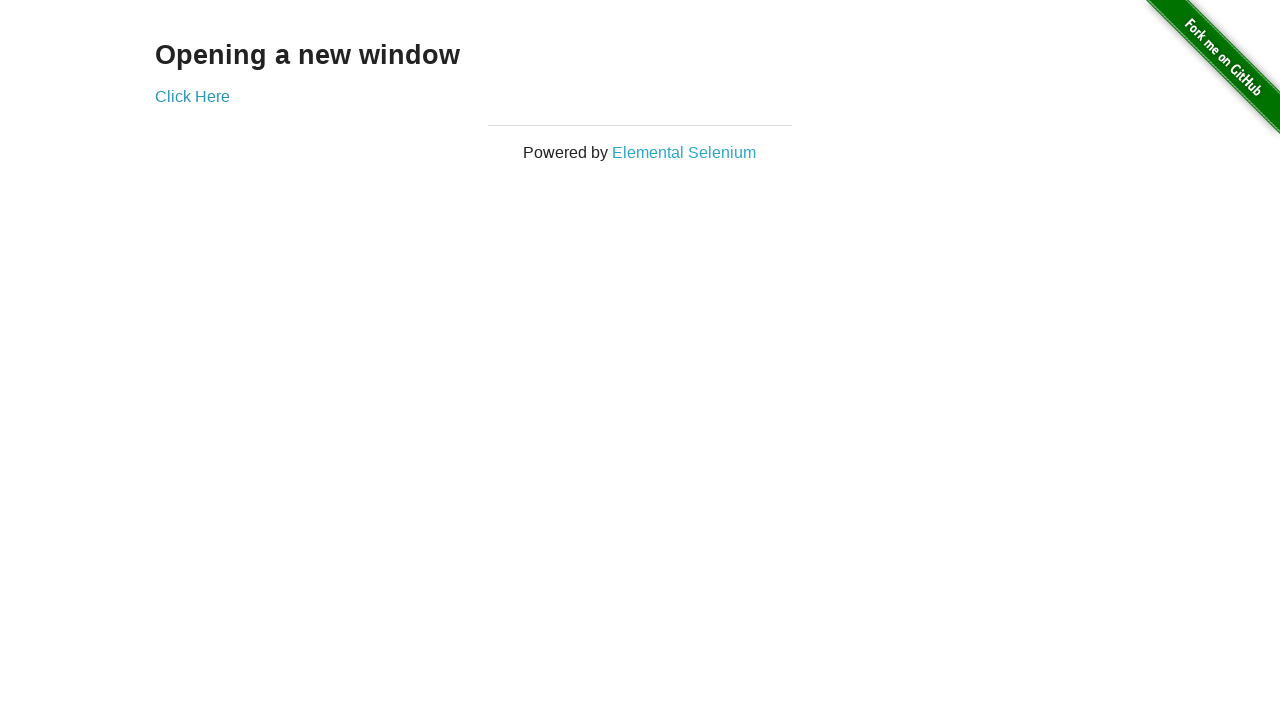

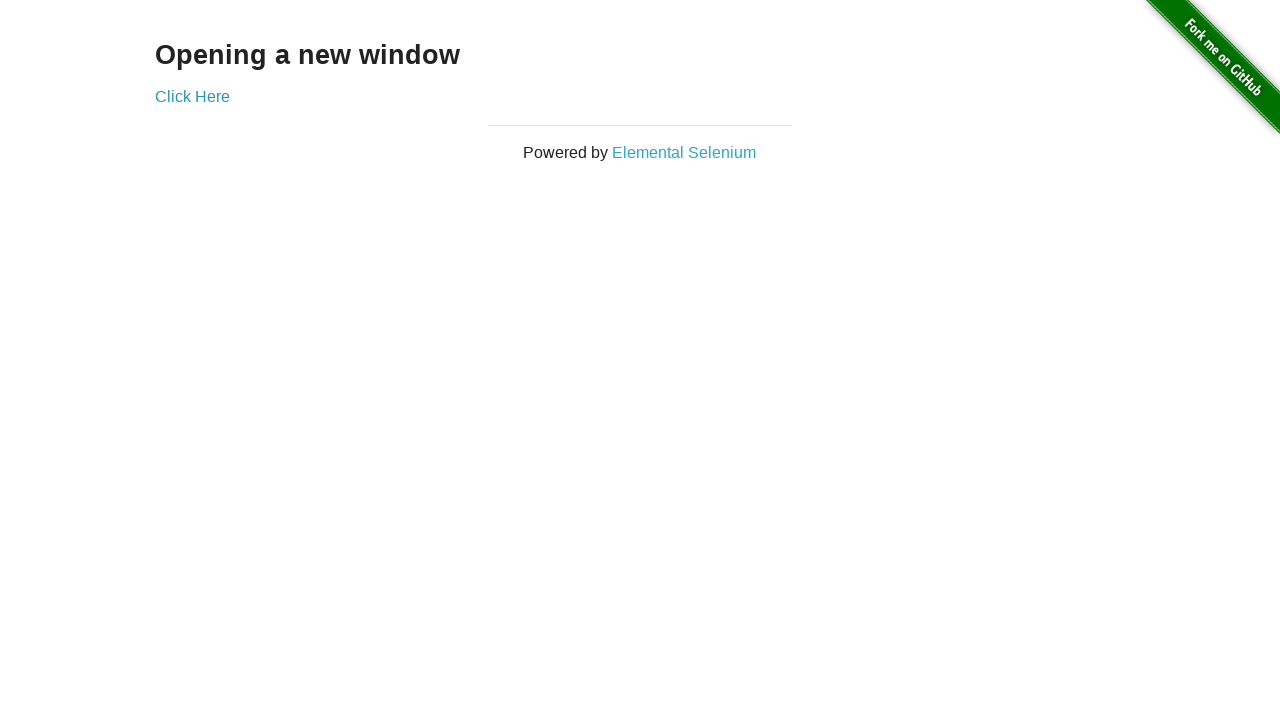